Tests clicking on a link that opens a popup window on a blog page, verifying basic link interaction functionality.

Starting URL: http://omayo.blogspot.com/

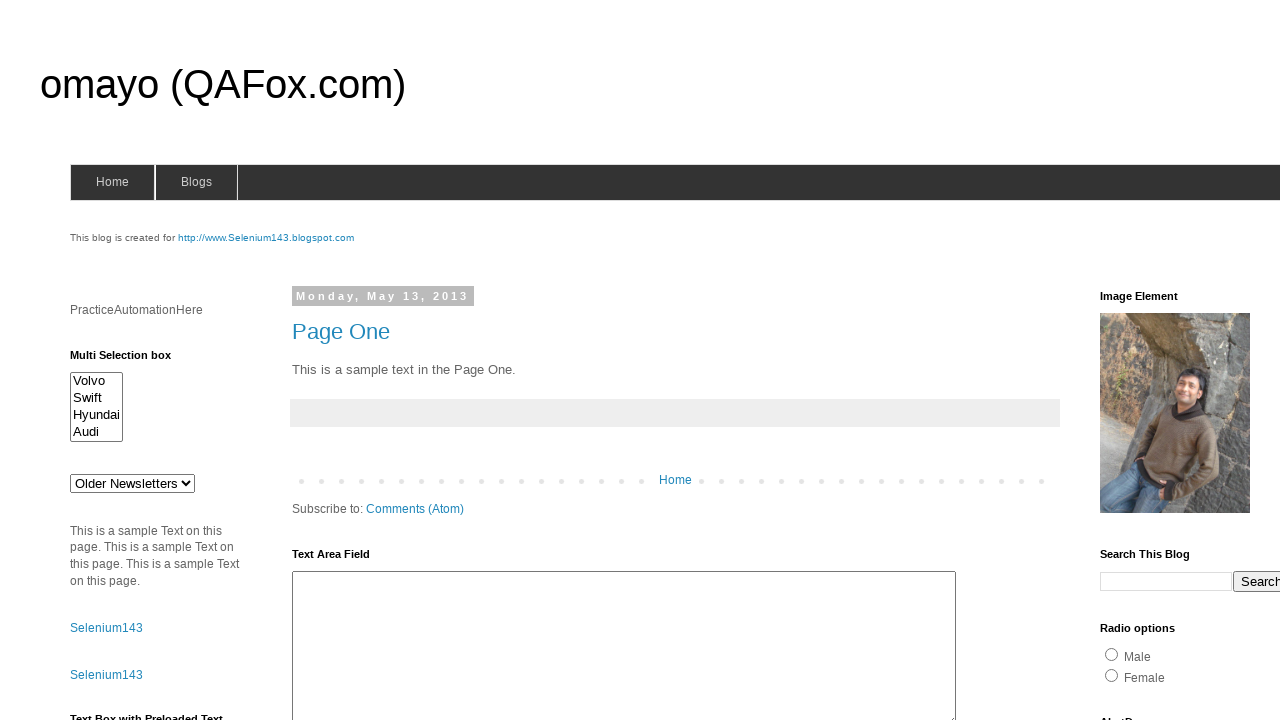

Clicked on 'Open a popup window' link at (132, 360) on text=Open a popup window
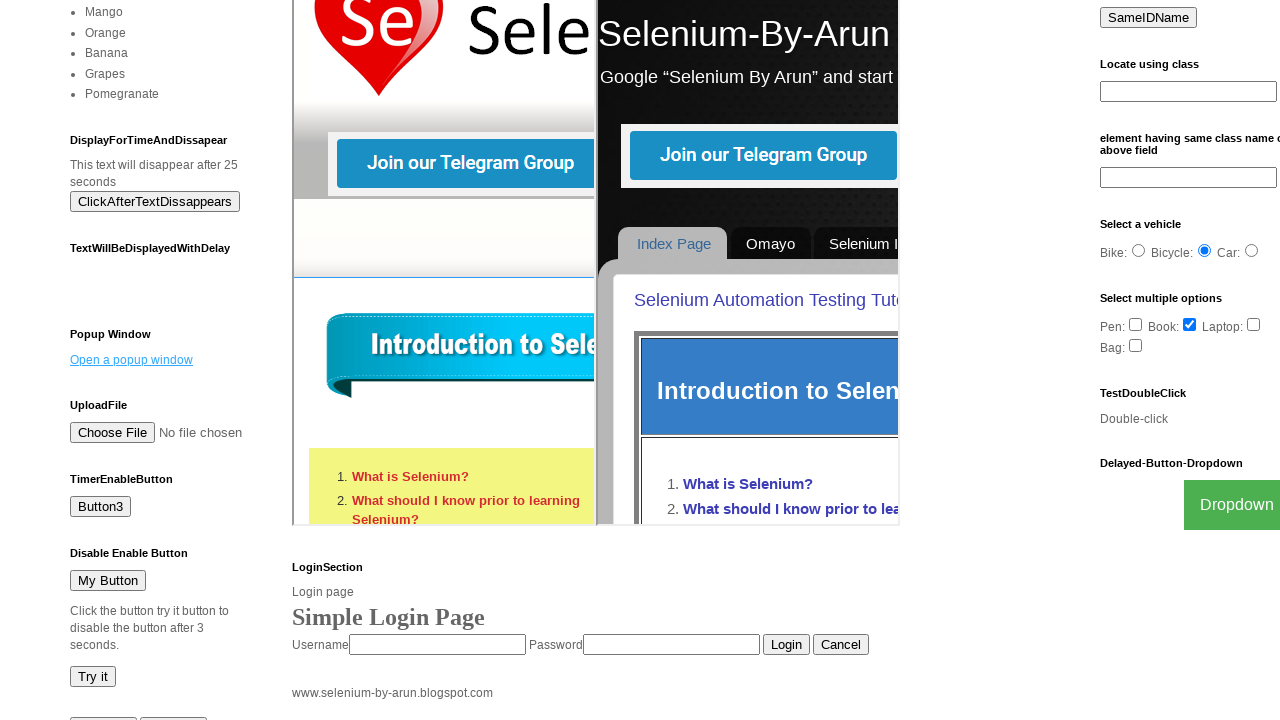

Waited 3 seconds for popup window to appear
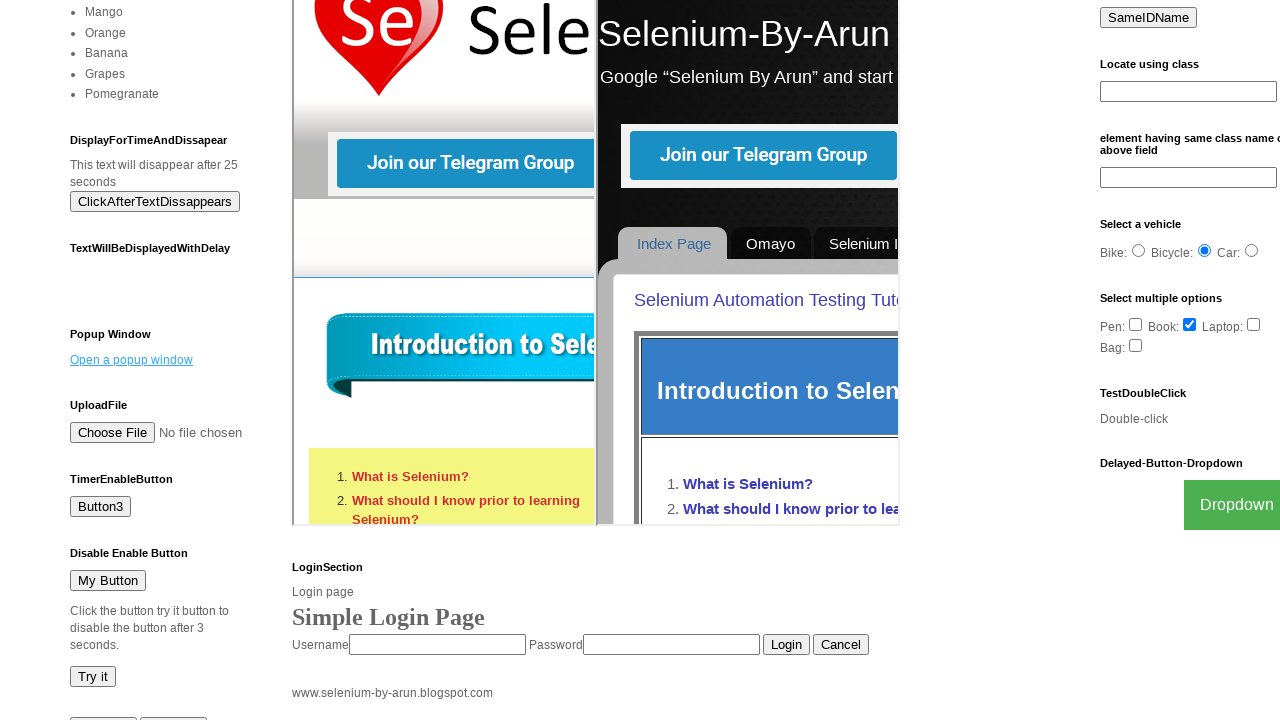

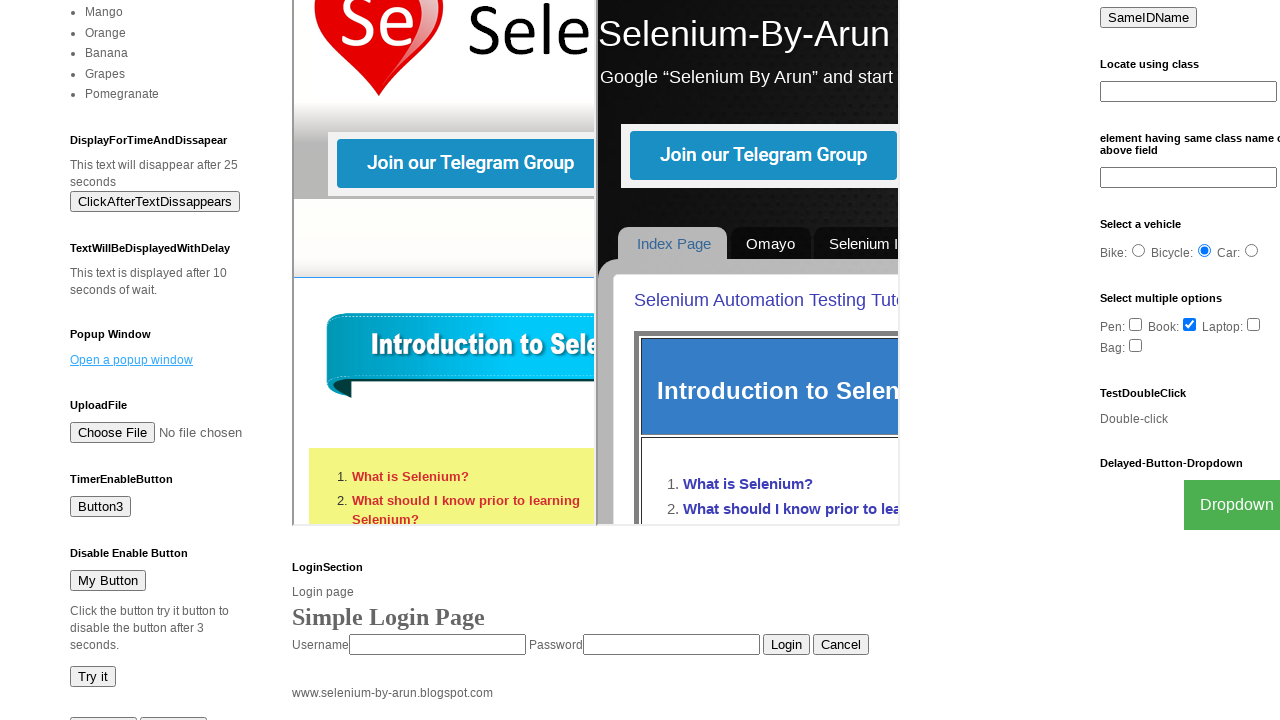